Interacts with a jQuery UI slider by dragging it to a new position

Starting URL: https://jqueryui.com/resources/demos/slider/default.html

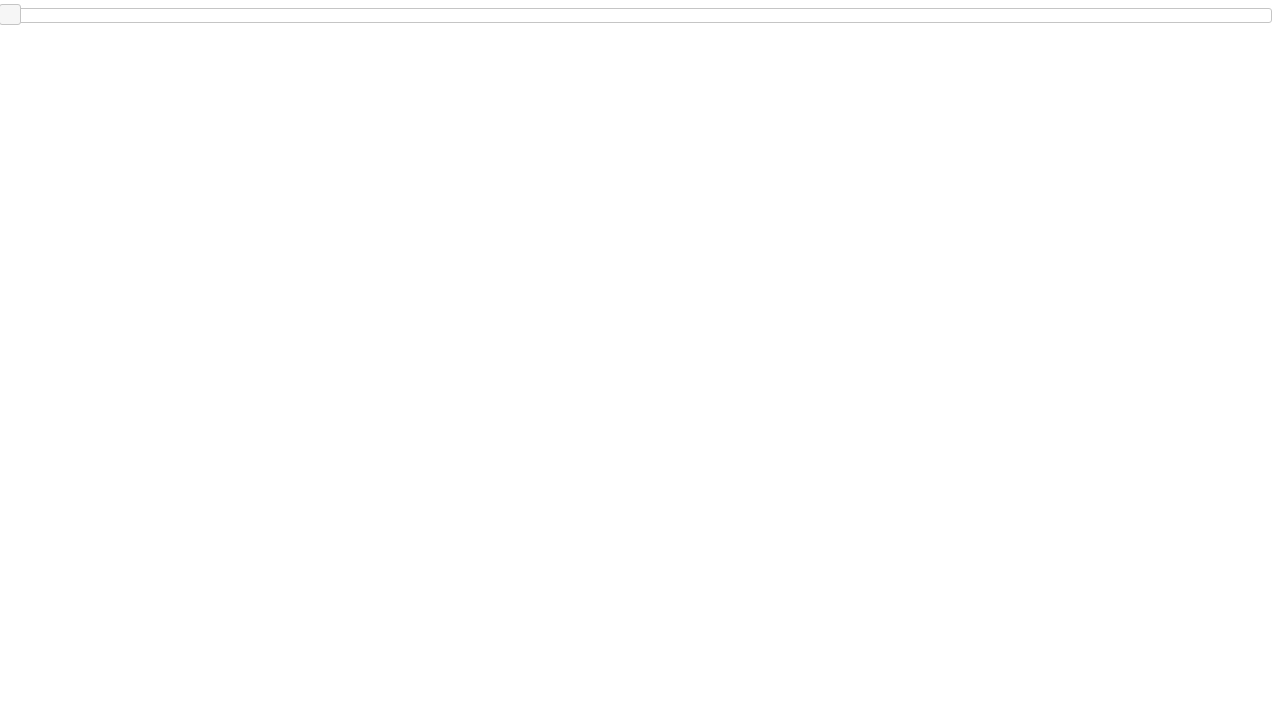

Located the jQuery UI slider element
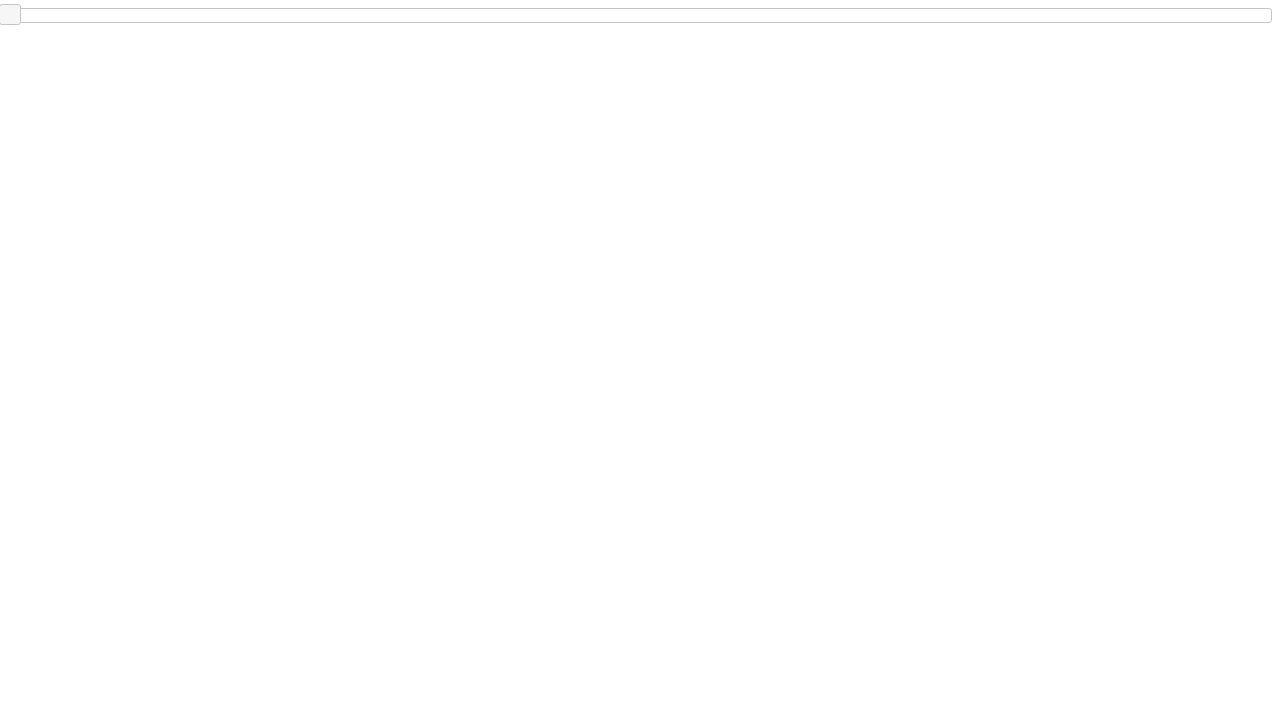

Dragged slider to new position (x: 950, y: 0) at (959, 9)
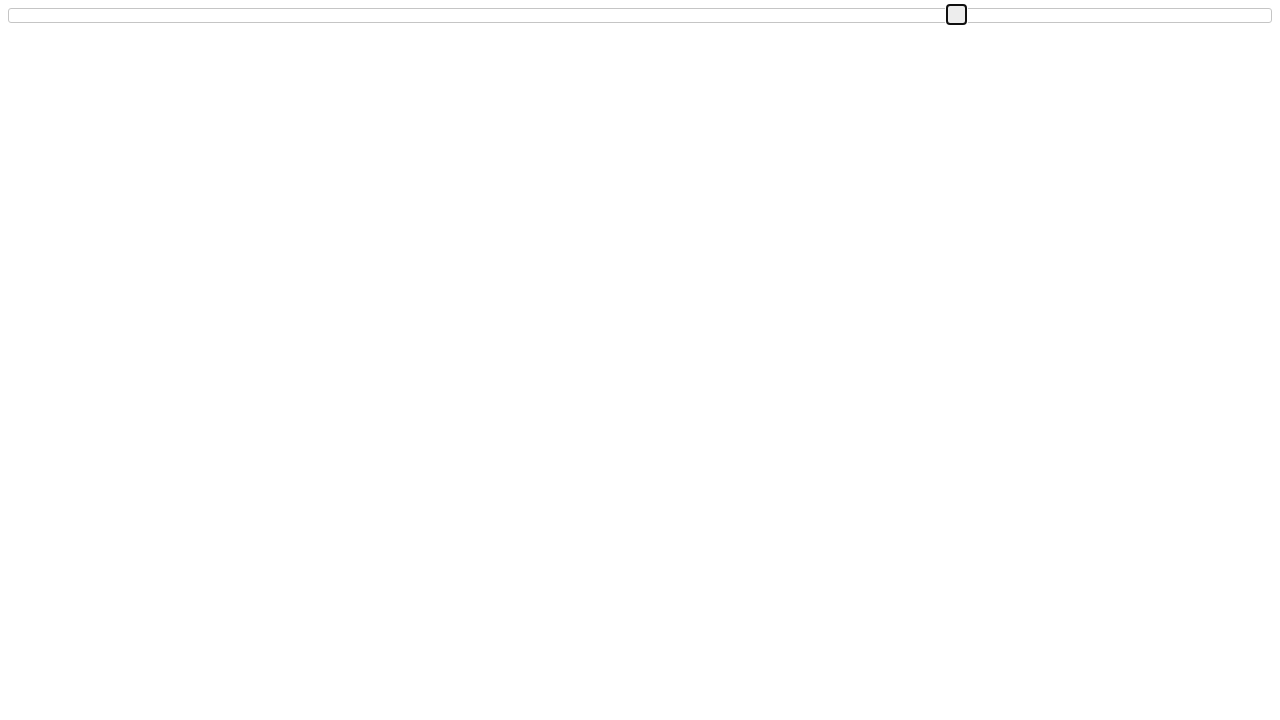

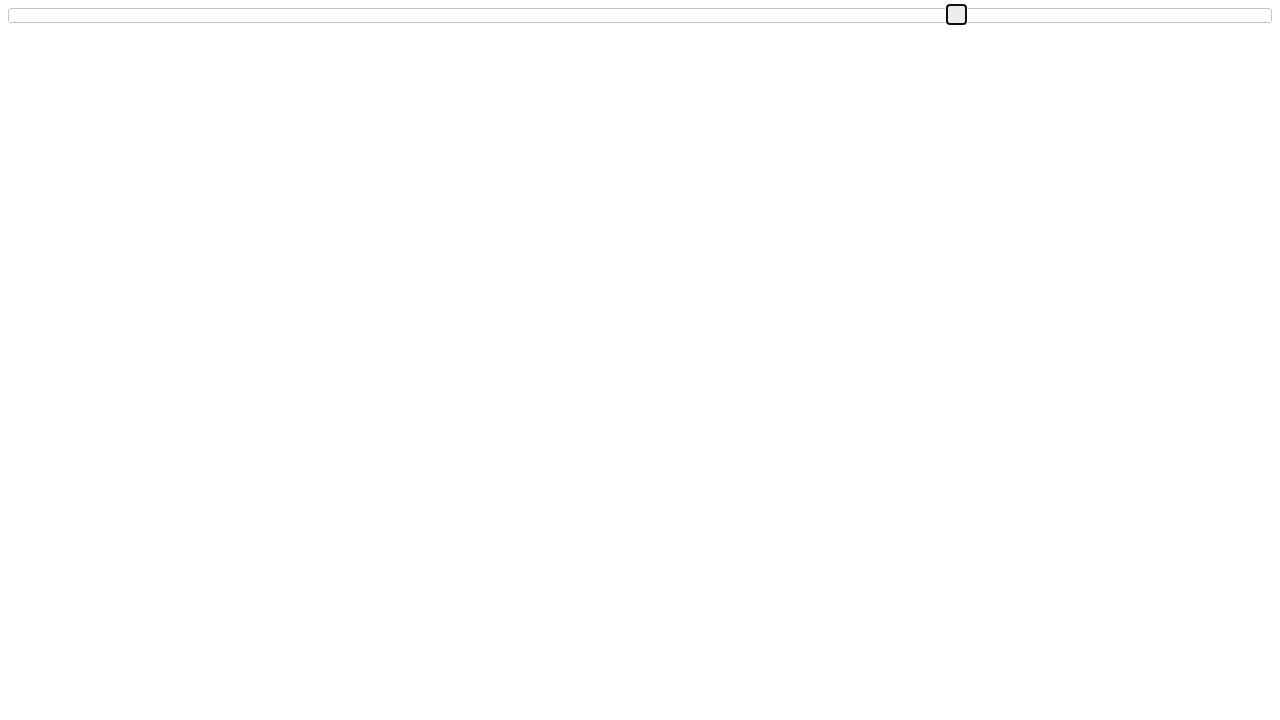